Tests that required field validation errors appear when submitting an empty Contact Us form by clicking submit without filling any fields.

Starting URL: https://www.ddsdiscounts.com/contact-us/

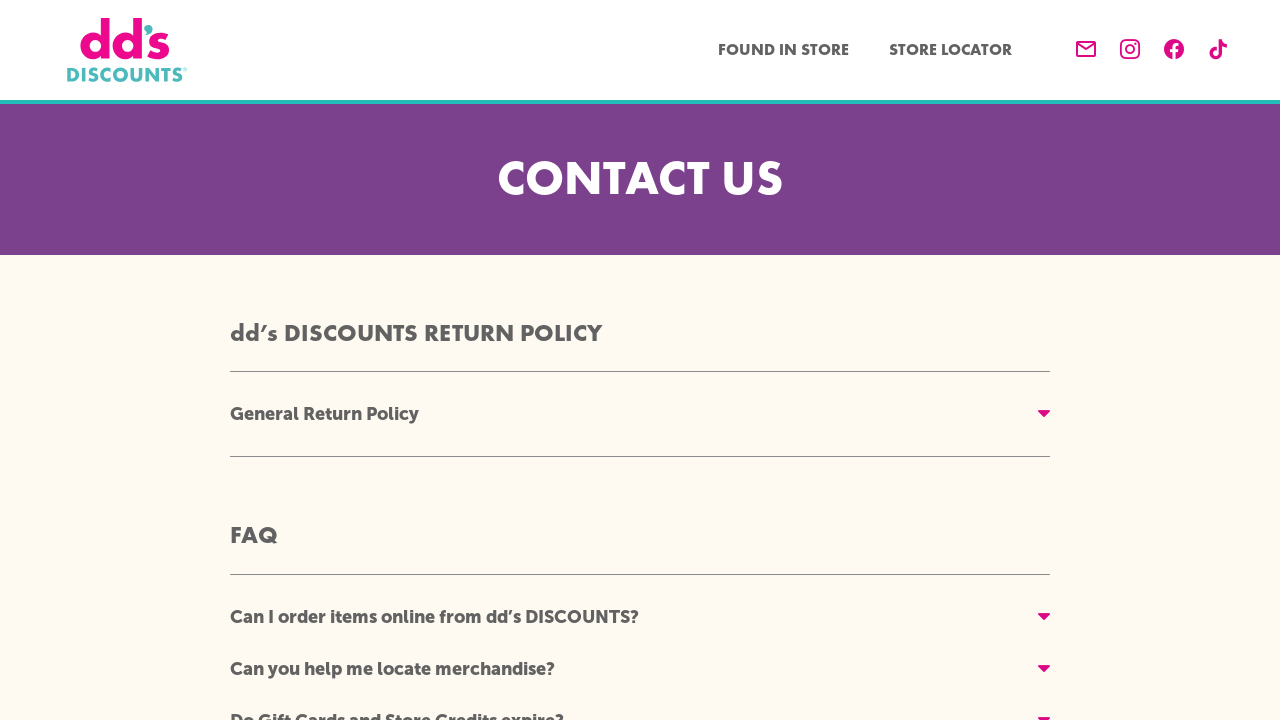

Scrolled contact form into view
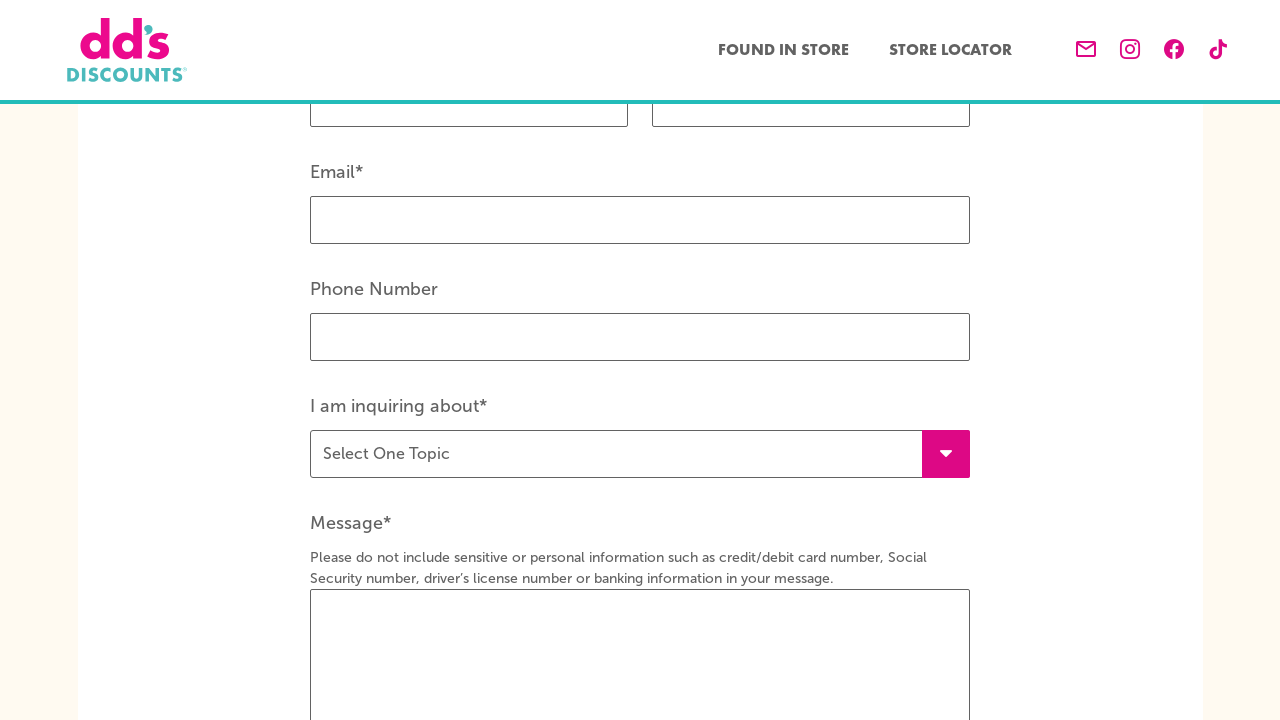

Clicked Submit button without filling any required fields at (378, 360) on xpath=//span[contains(text(),'Submit')]
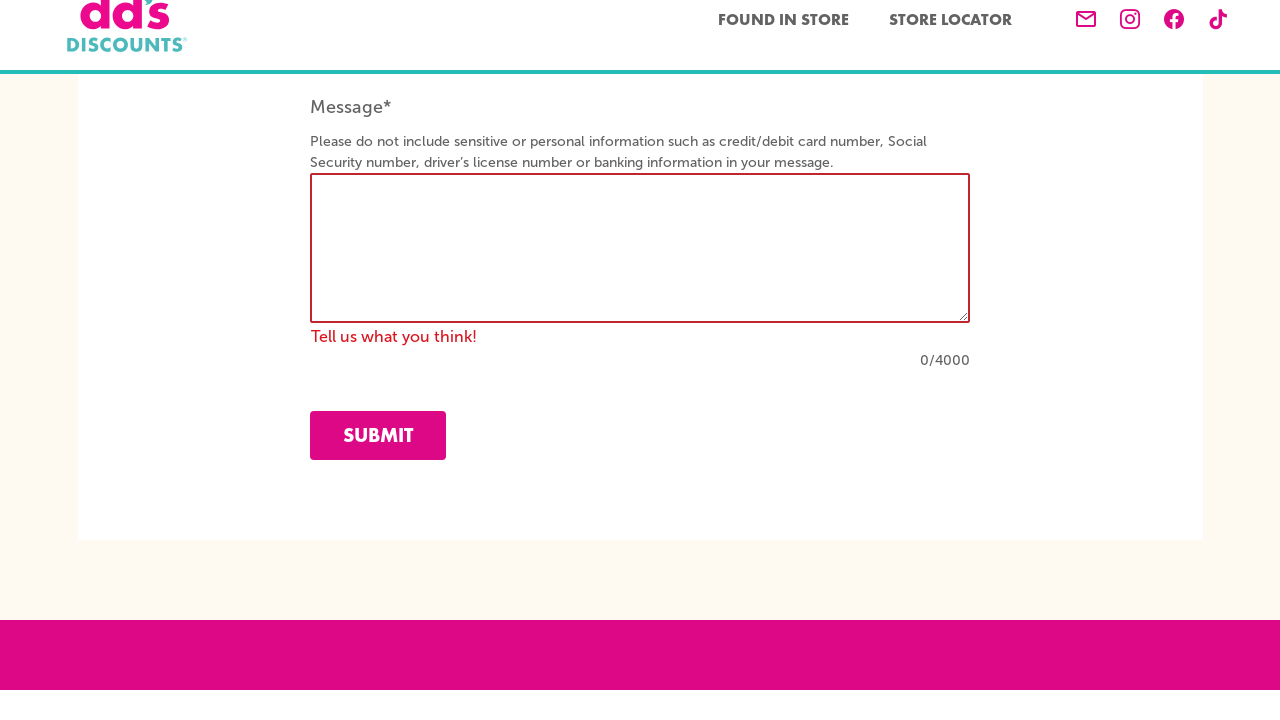

First name error message appeared
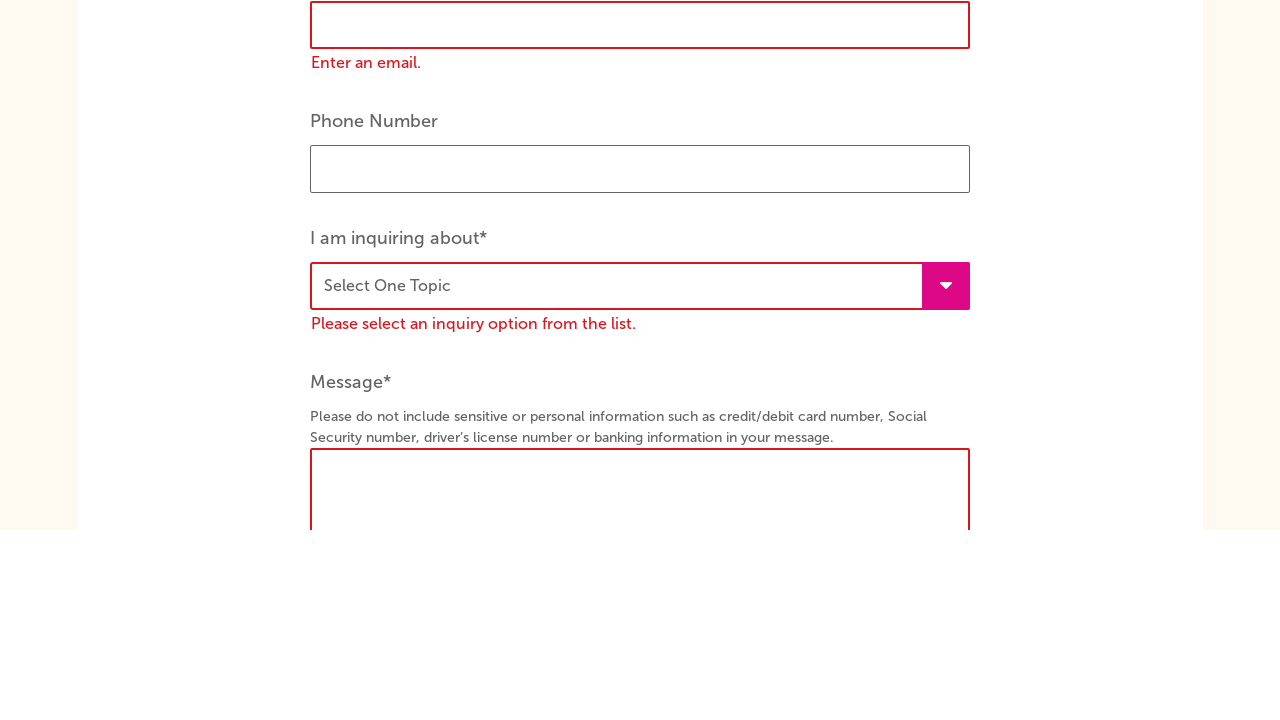

Last name error message appeared
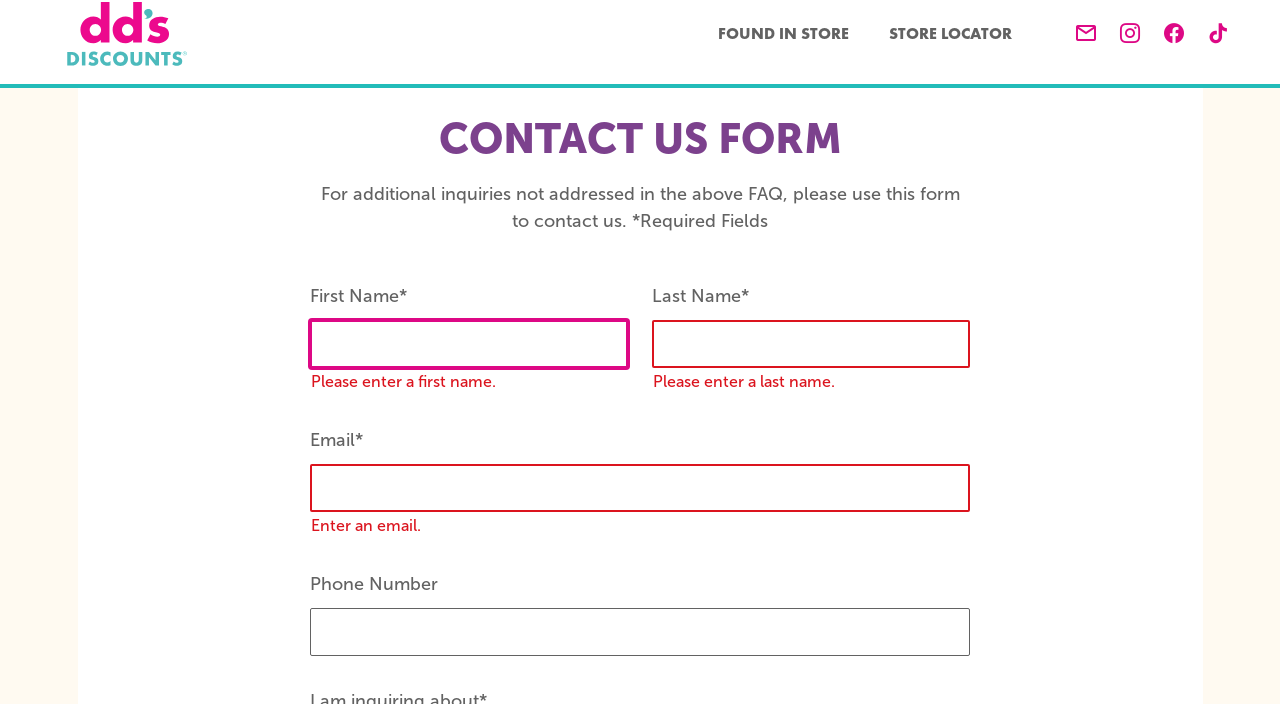

Email error message appeared
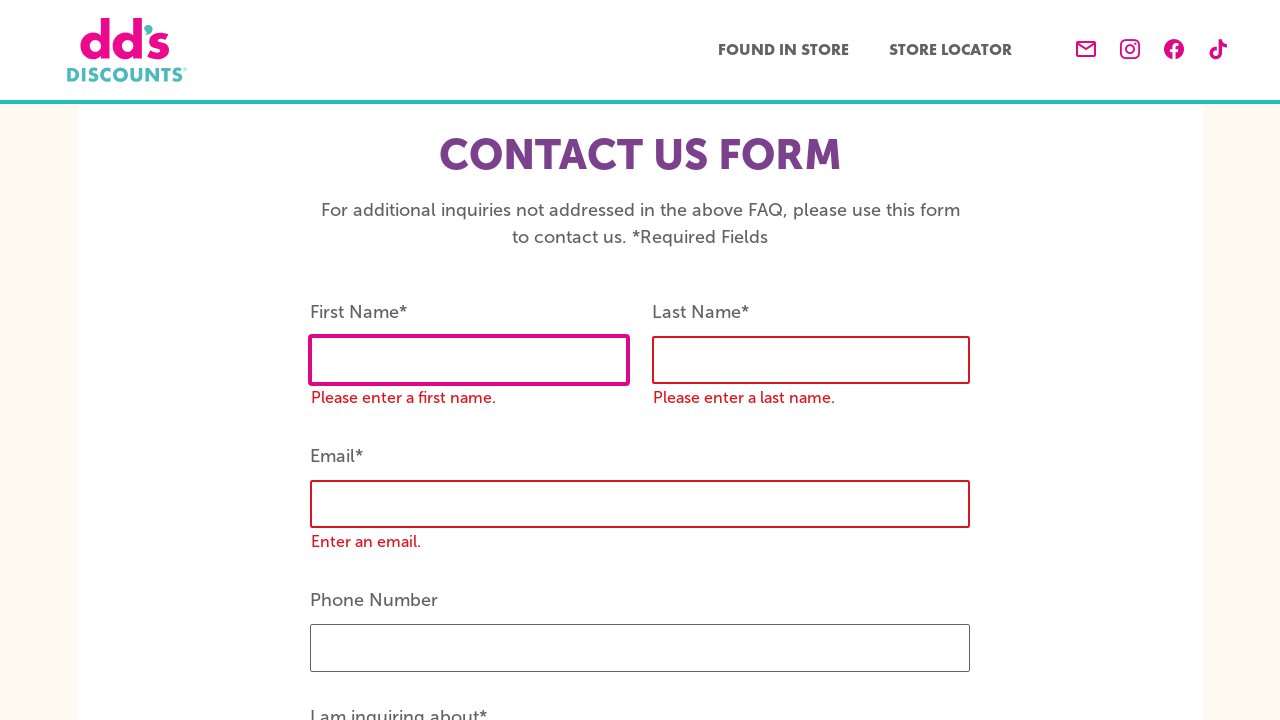

Inquiry type error message appeared
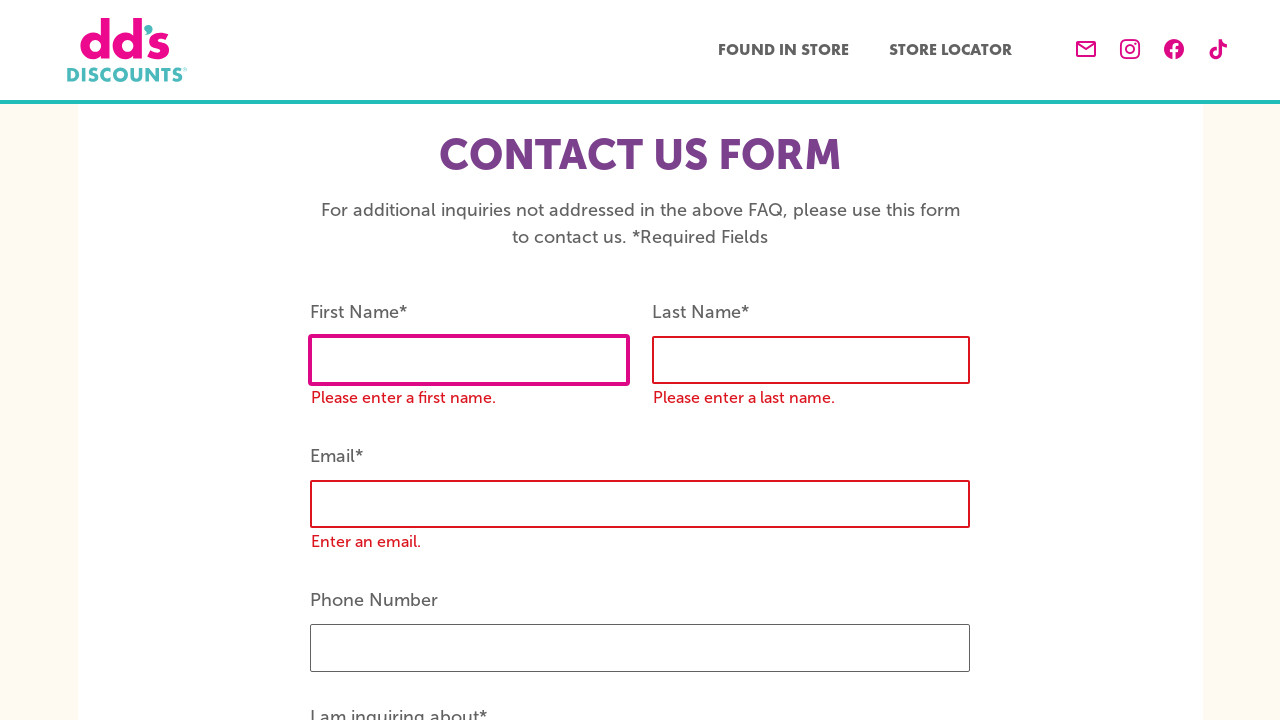

Message error message appeared
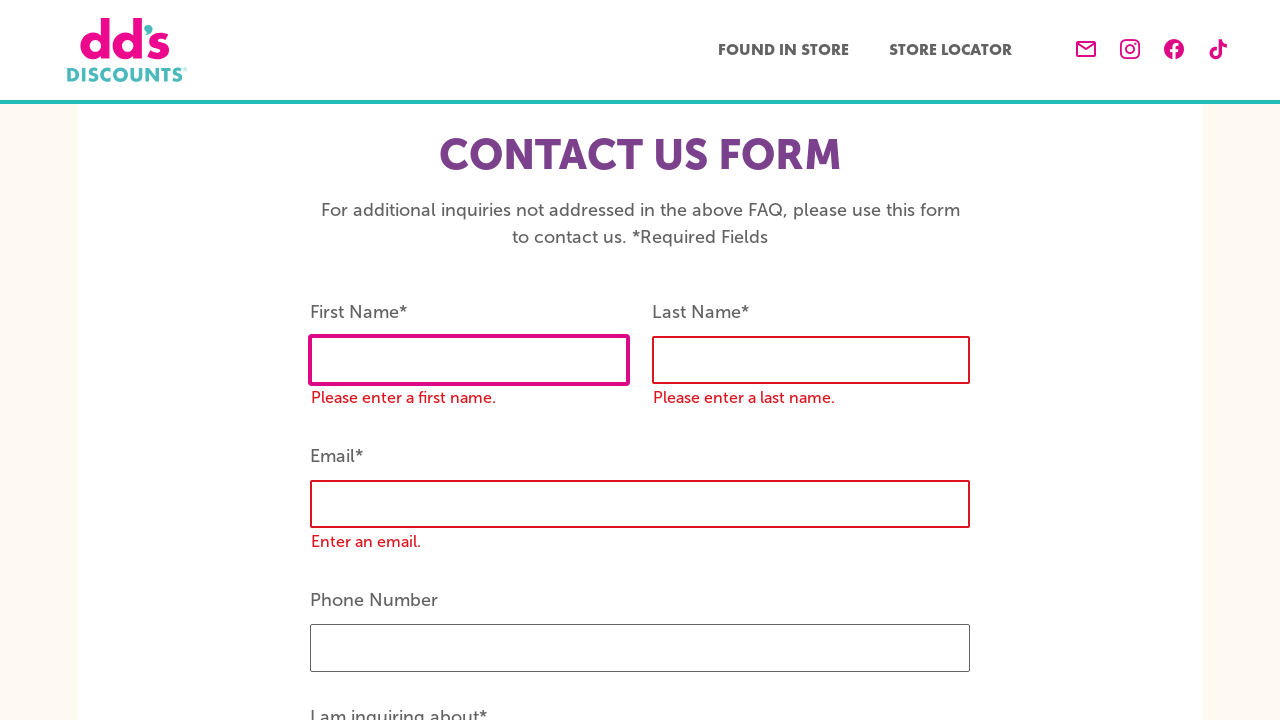

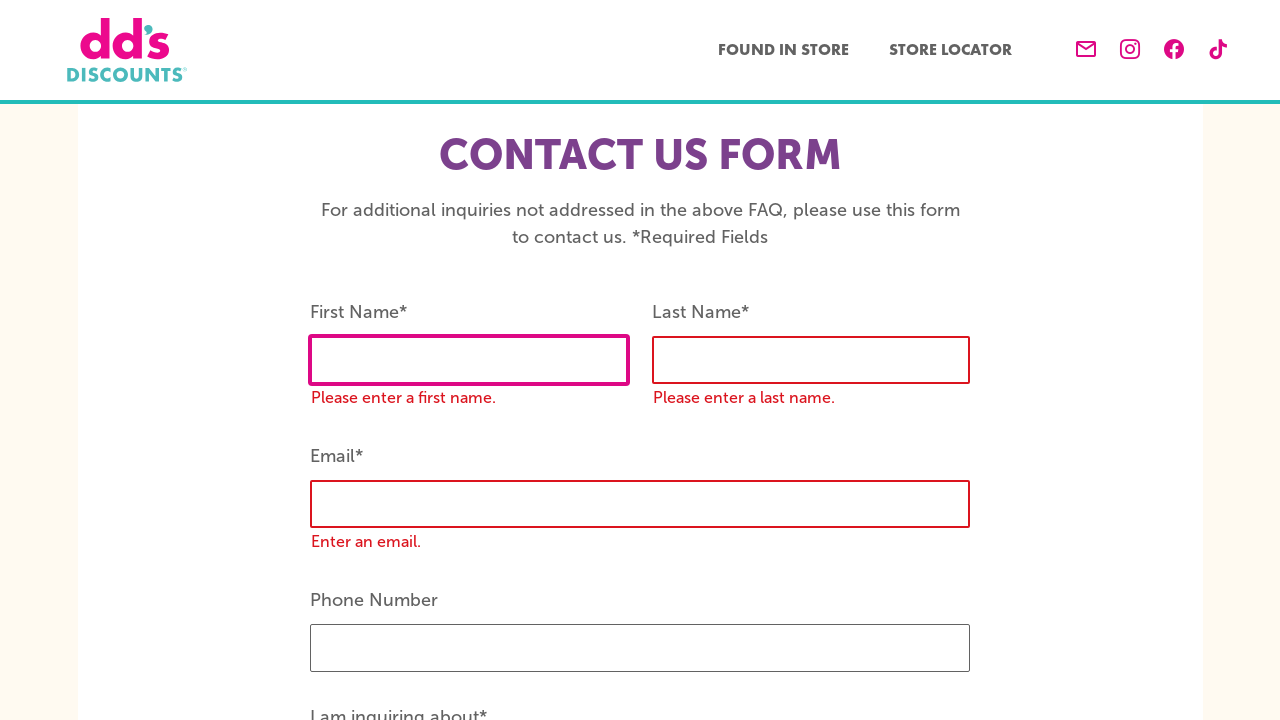